Tests handling of JavaScript alerts including simple alerts, confirmation dialogs, and prompt dialogs on a test automation practice site

Starting URL: https://testautomationpractice.blogspot.com/

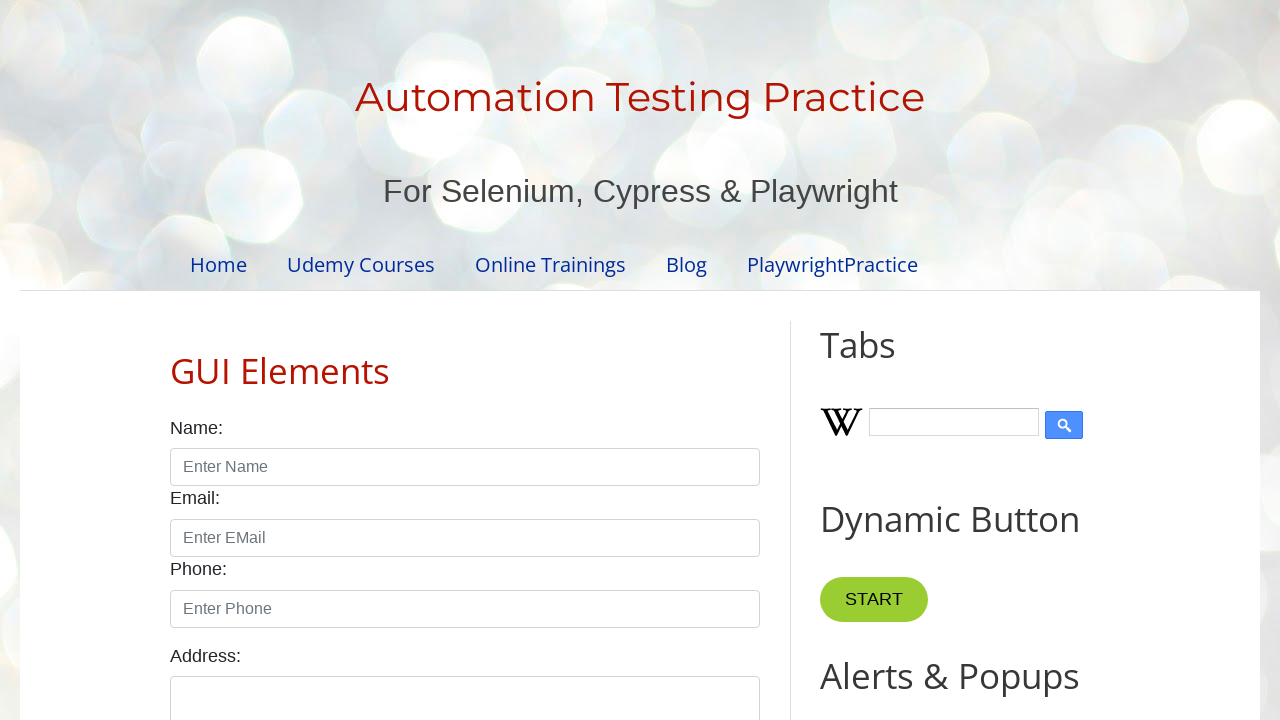

Set up dialog handler to accept simple alert
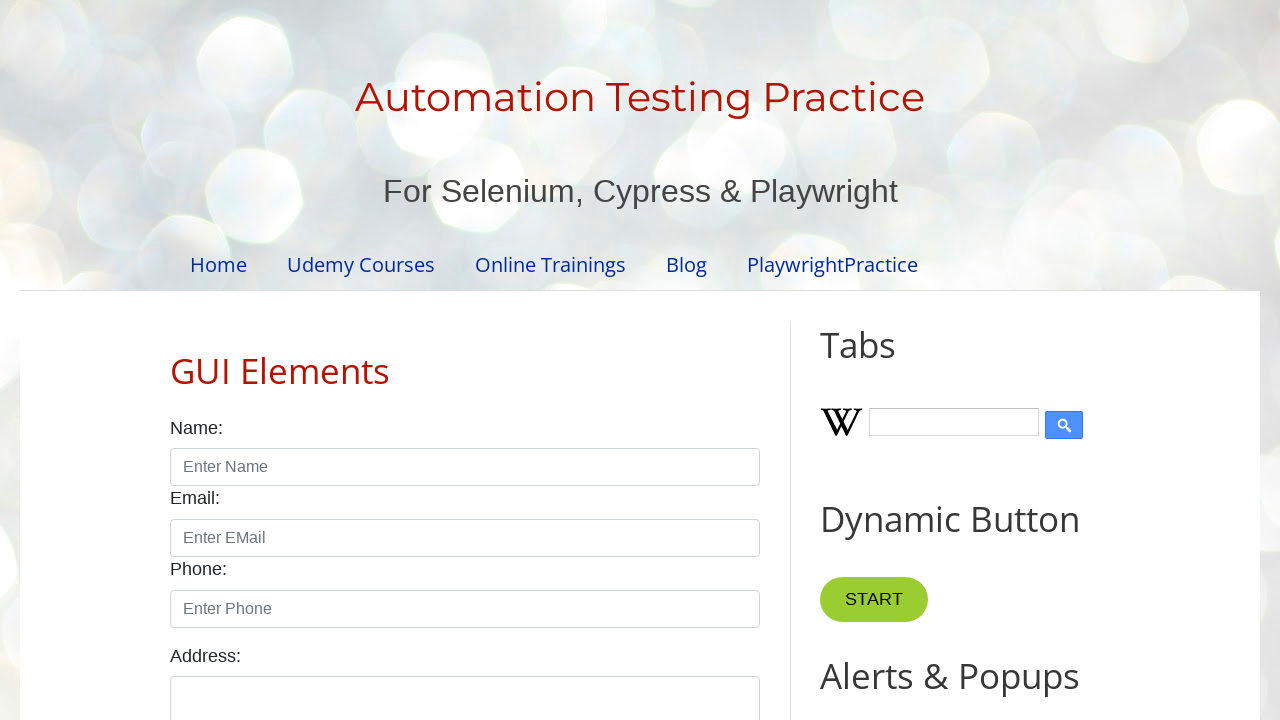

Clicked alert button to trigger simple alert at (888, 361) on #alertBtn
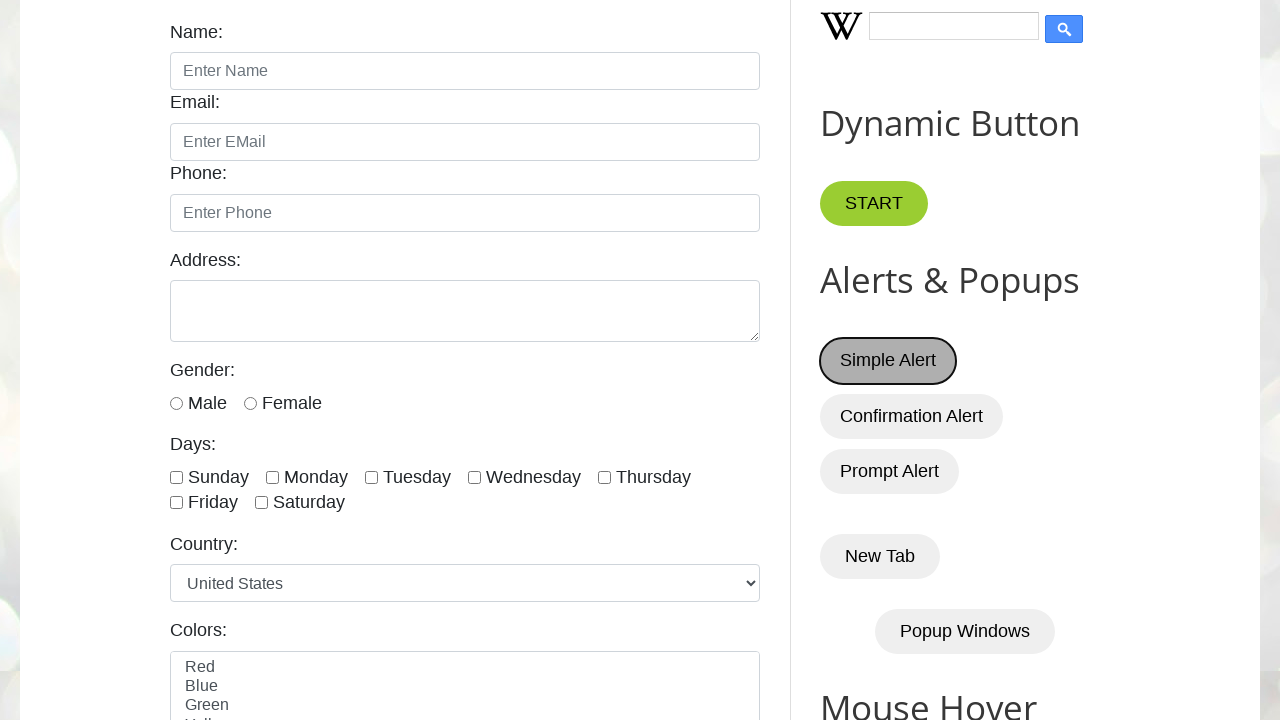

Waited for simple alert to be handled
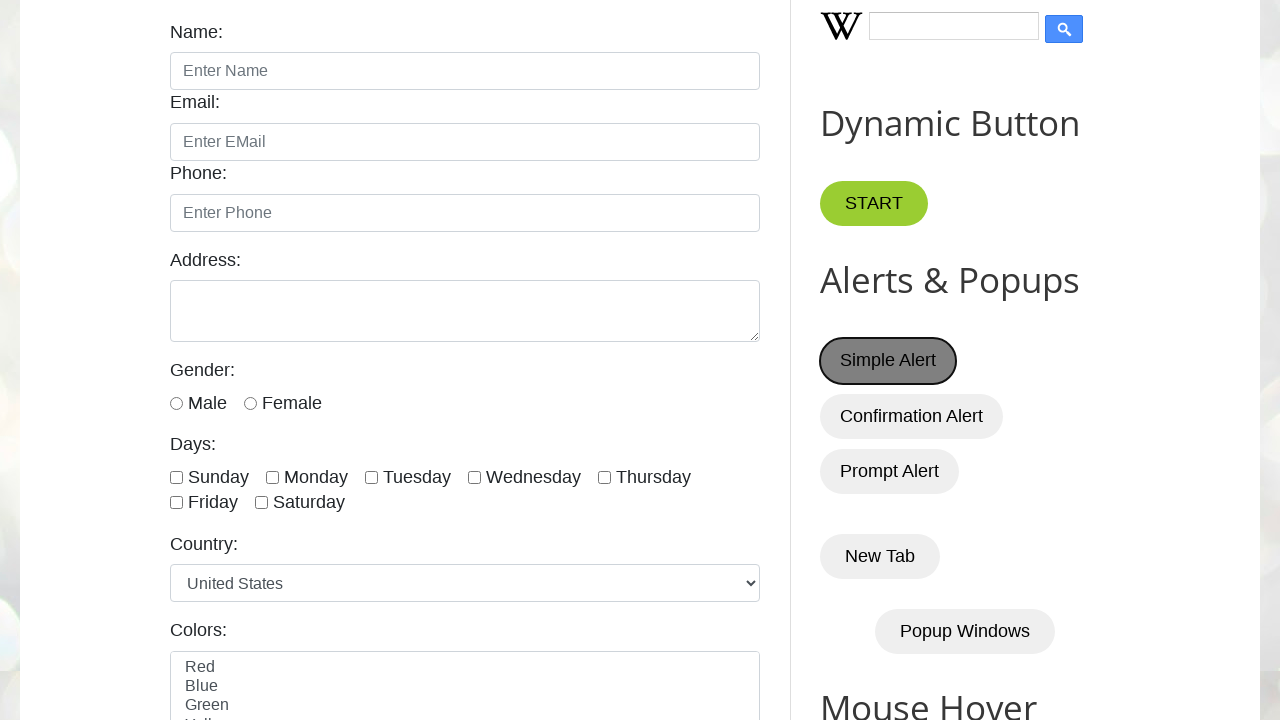

Set up dialog handler to accept confirmation dialog
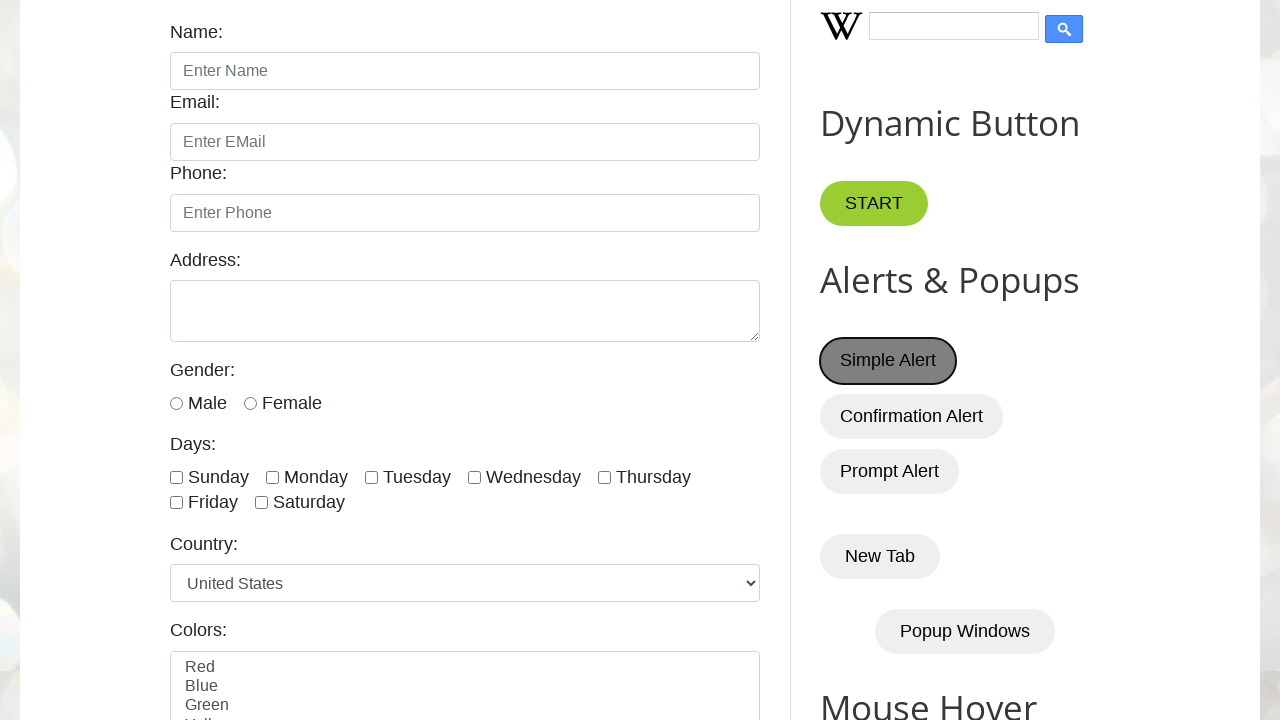

Clicked confirm button to trigger confirmation dialog at (912, 416) on #confirmBtn
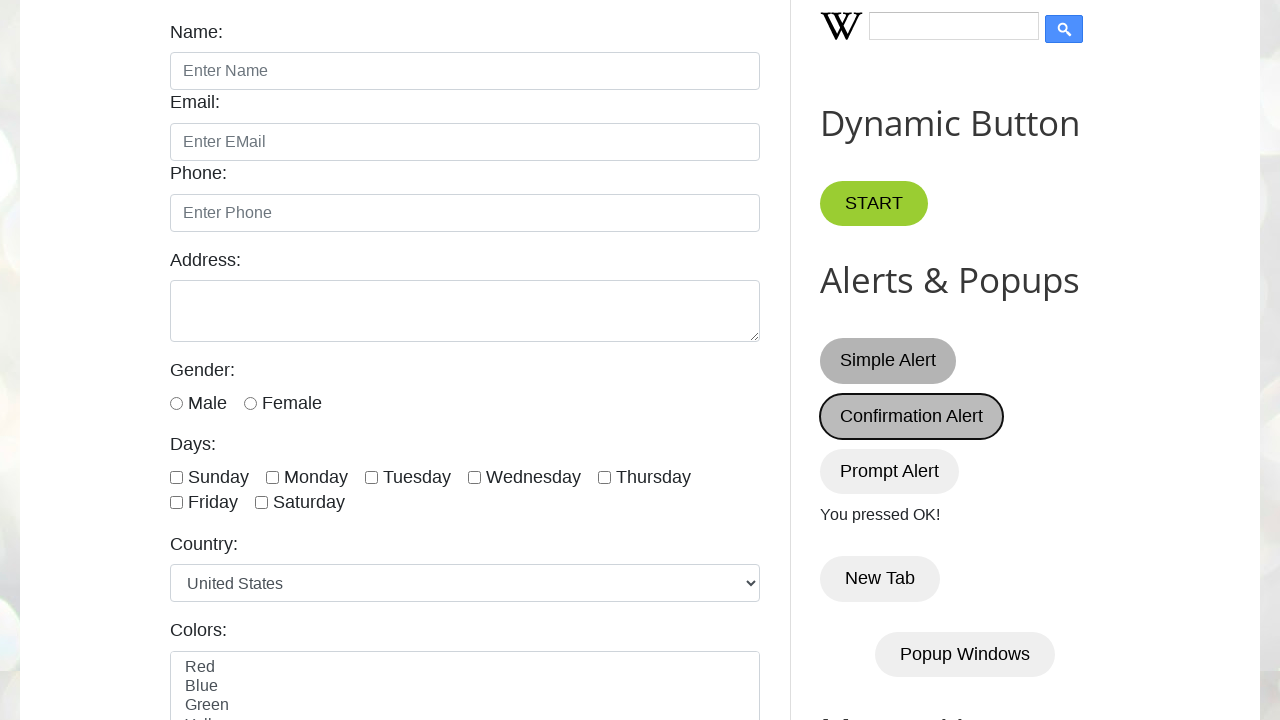

Waited for demo element to appear after confirmation
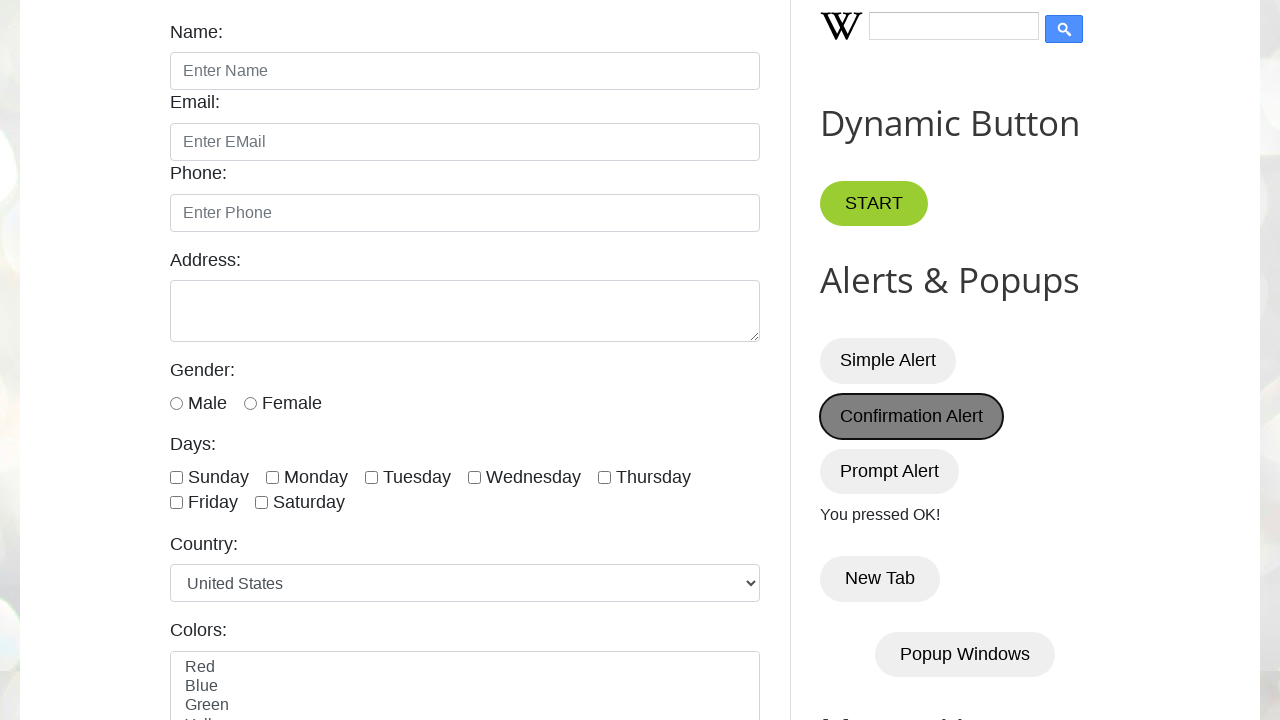

Verified confirmation result shows 'You pressed OK!'
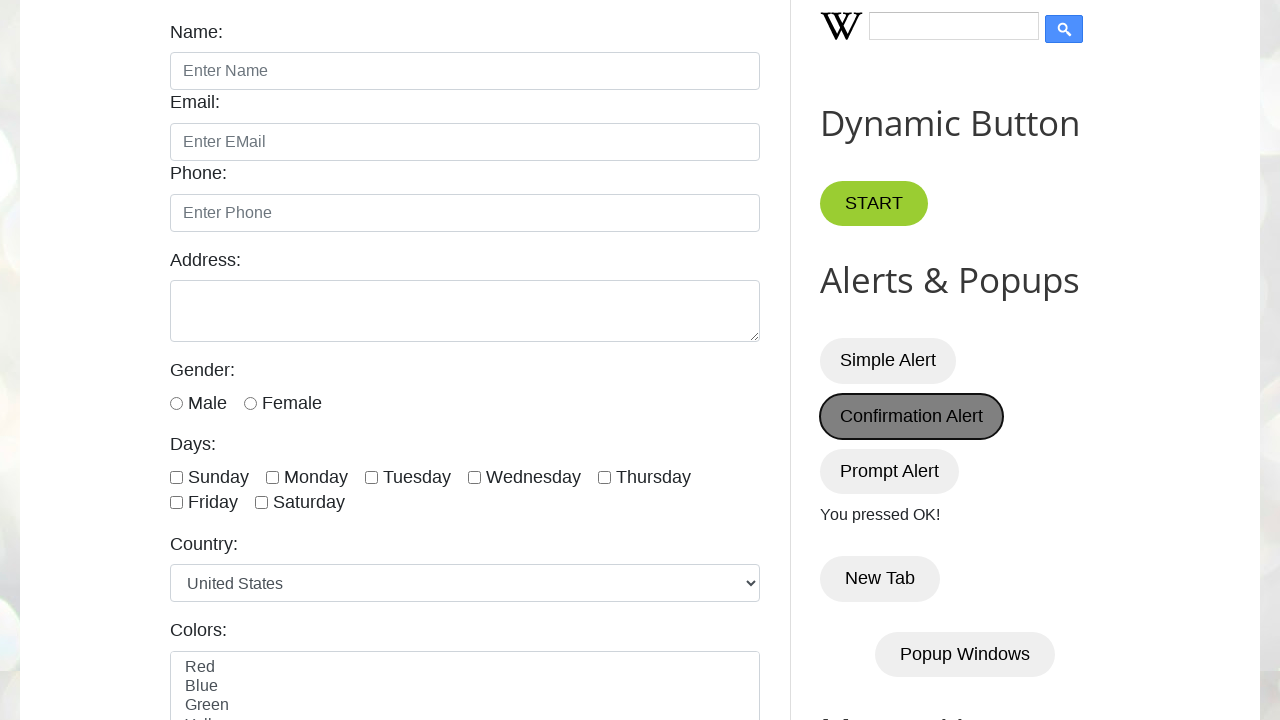

Set up dialog handler to accept prompt with 'Playwright User'
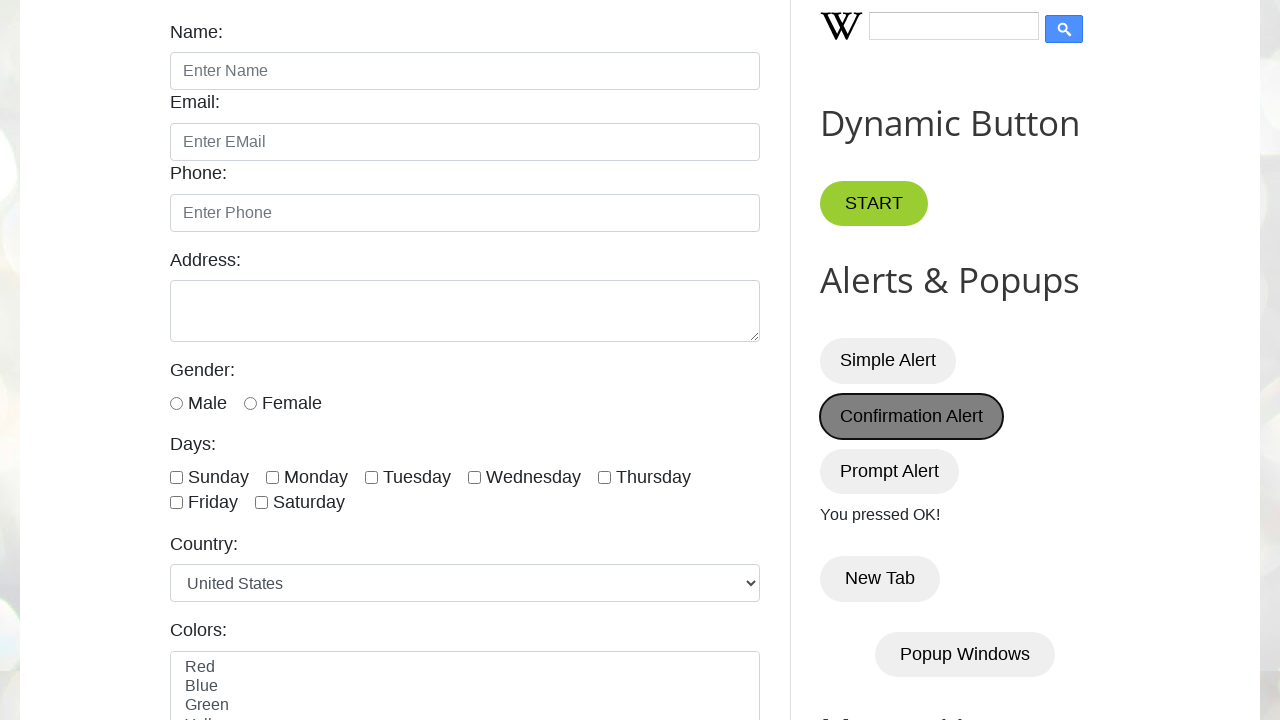

Clicked prompt button to trigger prompt dialog at (890, 471) on #promptBtn
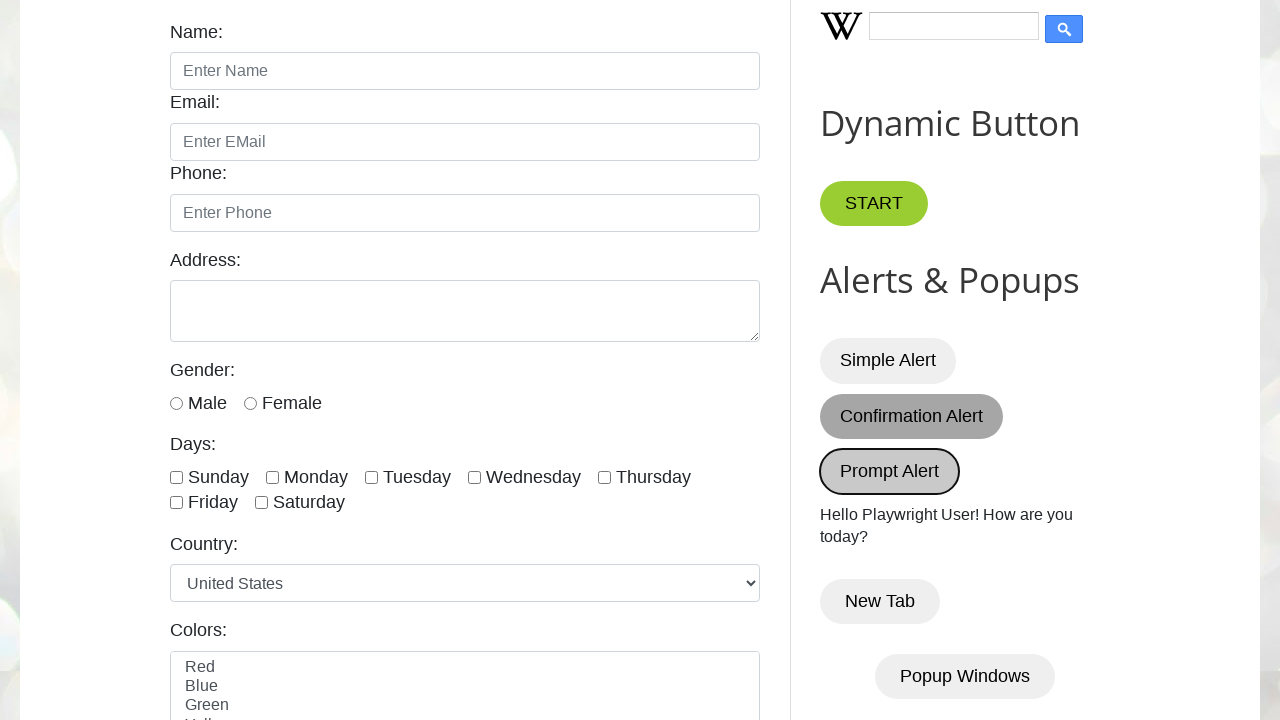

Waited for demo element to appear after prompt
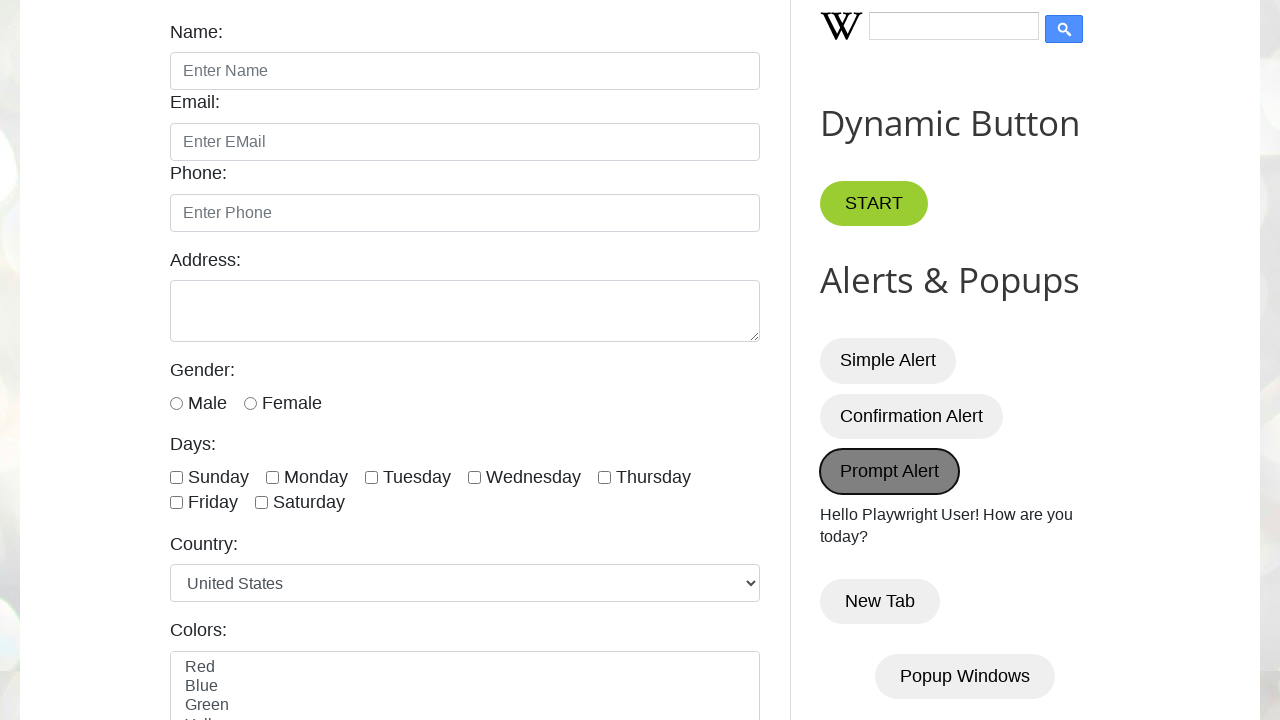

Verified prompt result contains 'Hello Playwright User'
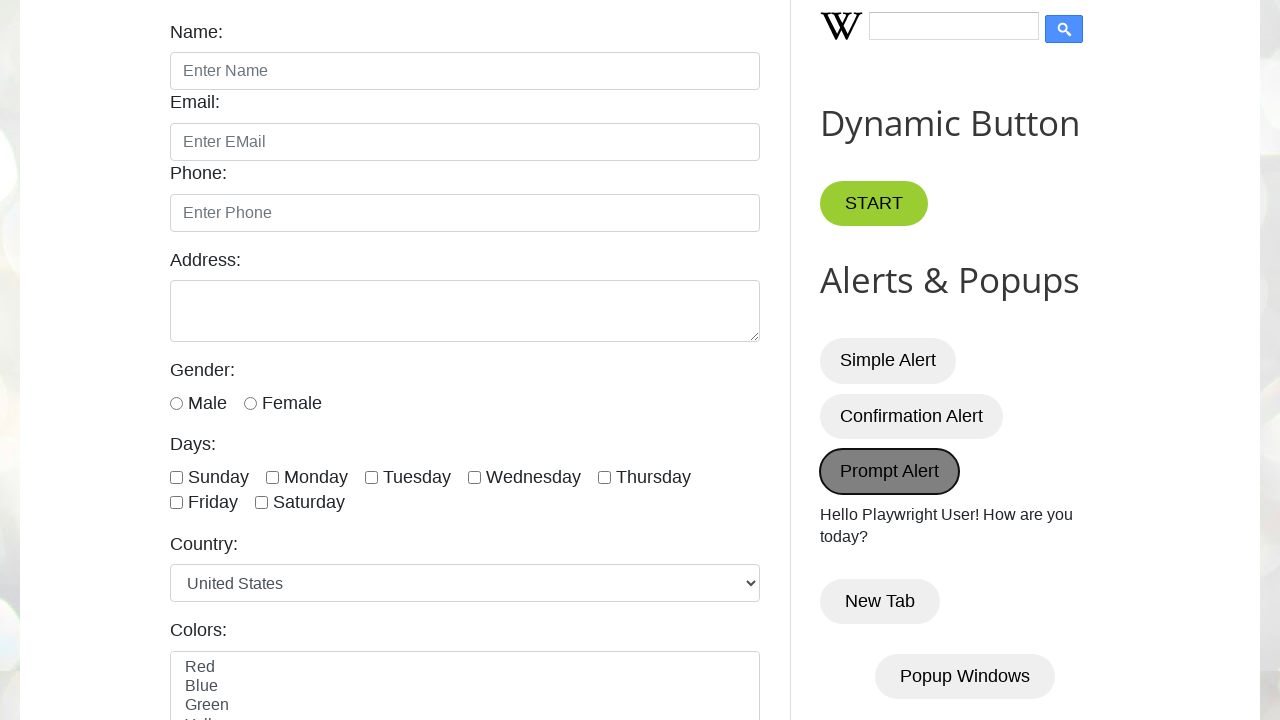

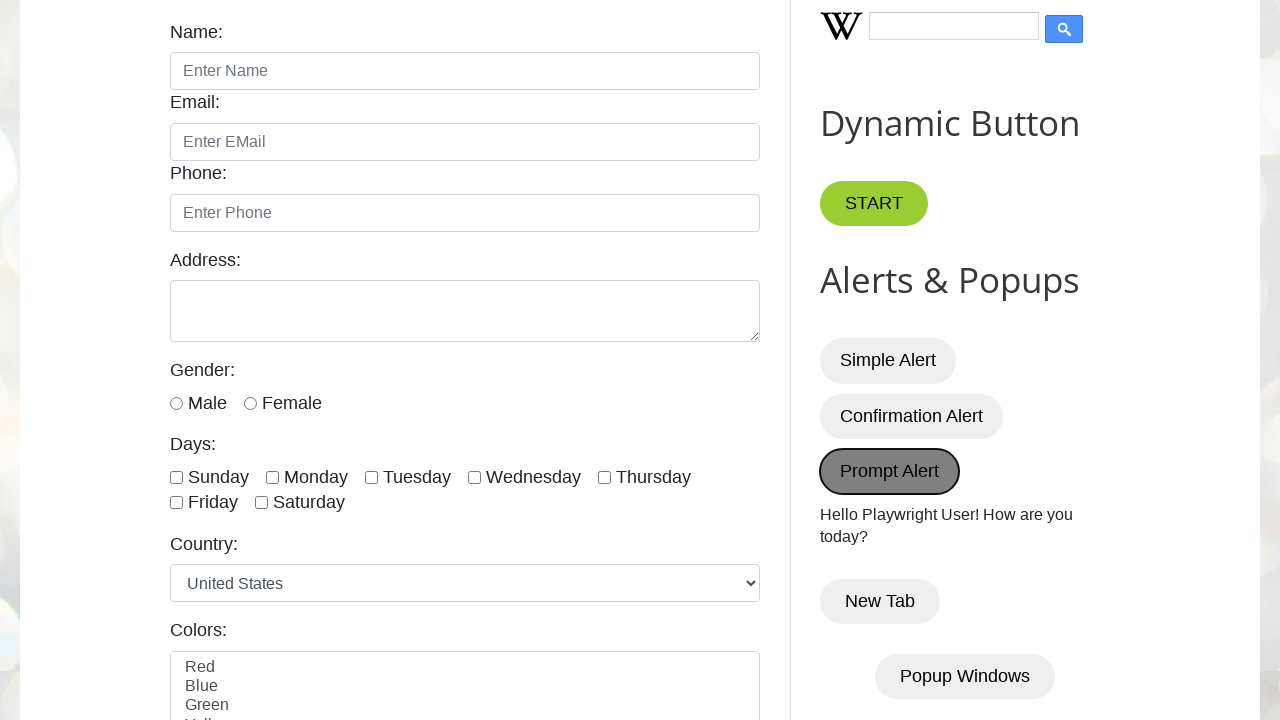